Tests contact form submission with empty message field to verify message field validation

Starting URL: https://www.demoblaze.com/

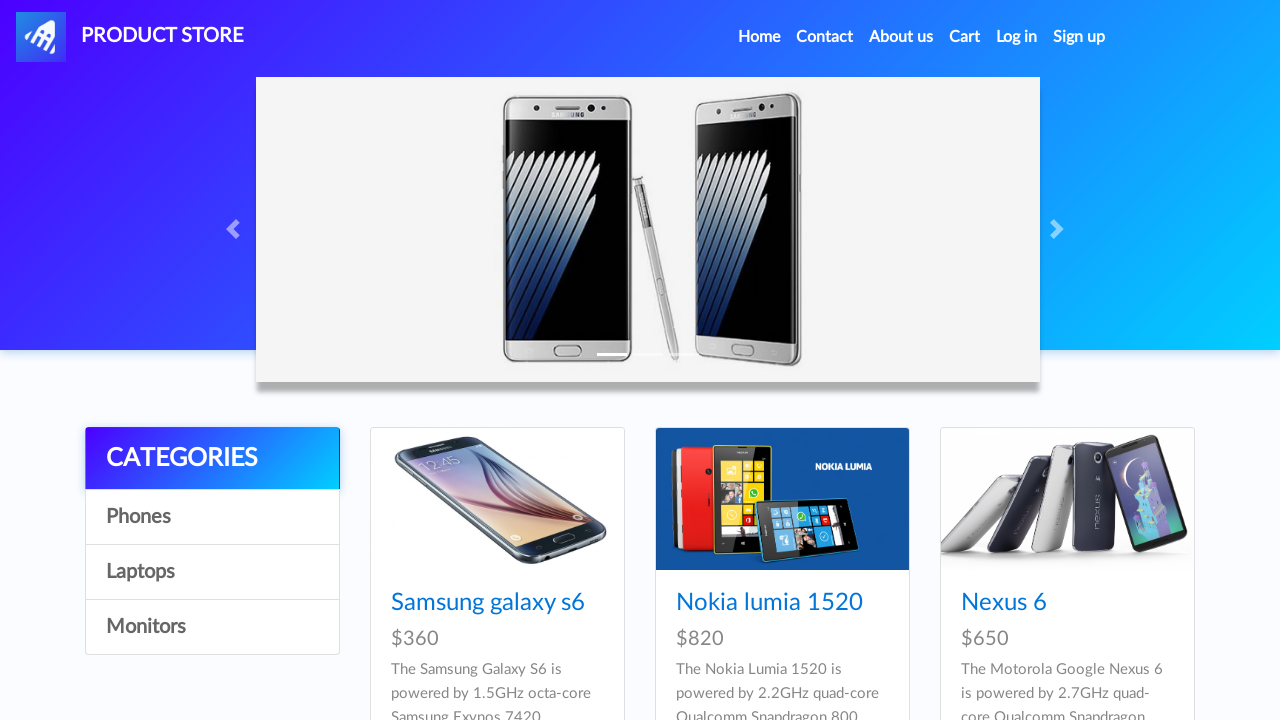

Clicked Contact link to open modal at (825, 37) on a:has-text('Contact')
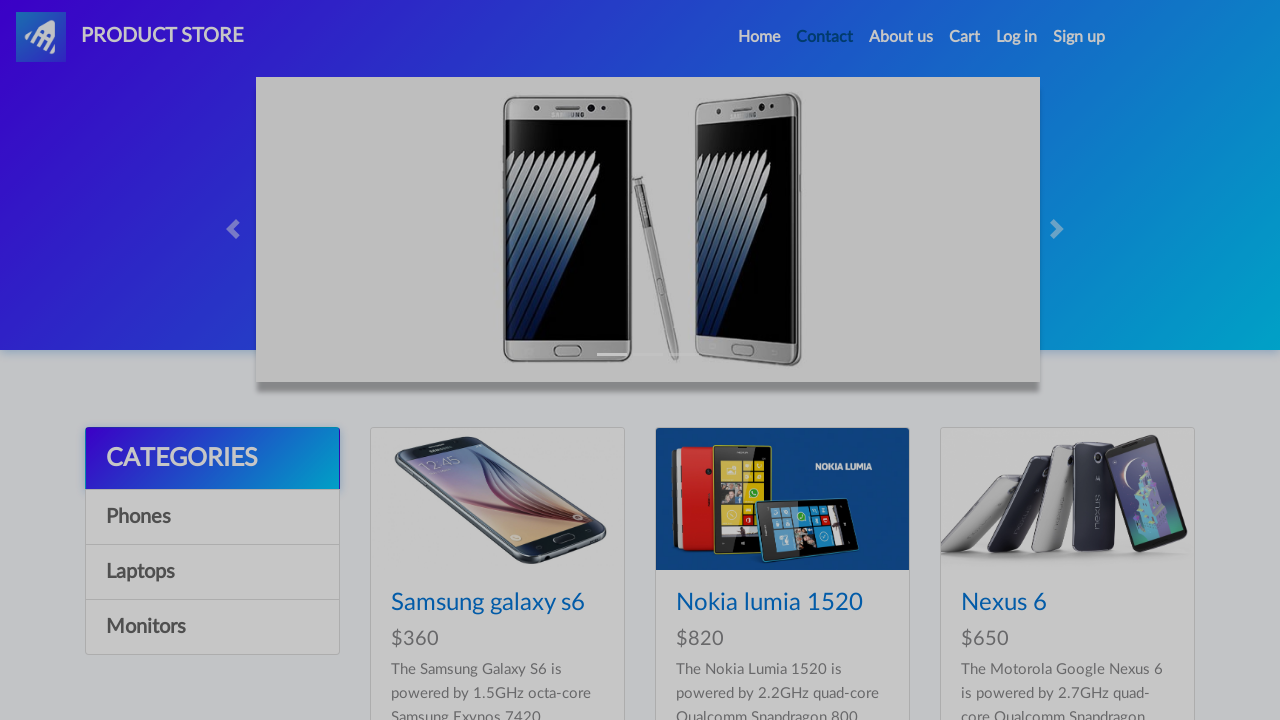

Contact modal became visible
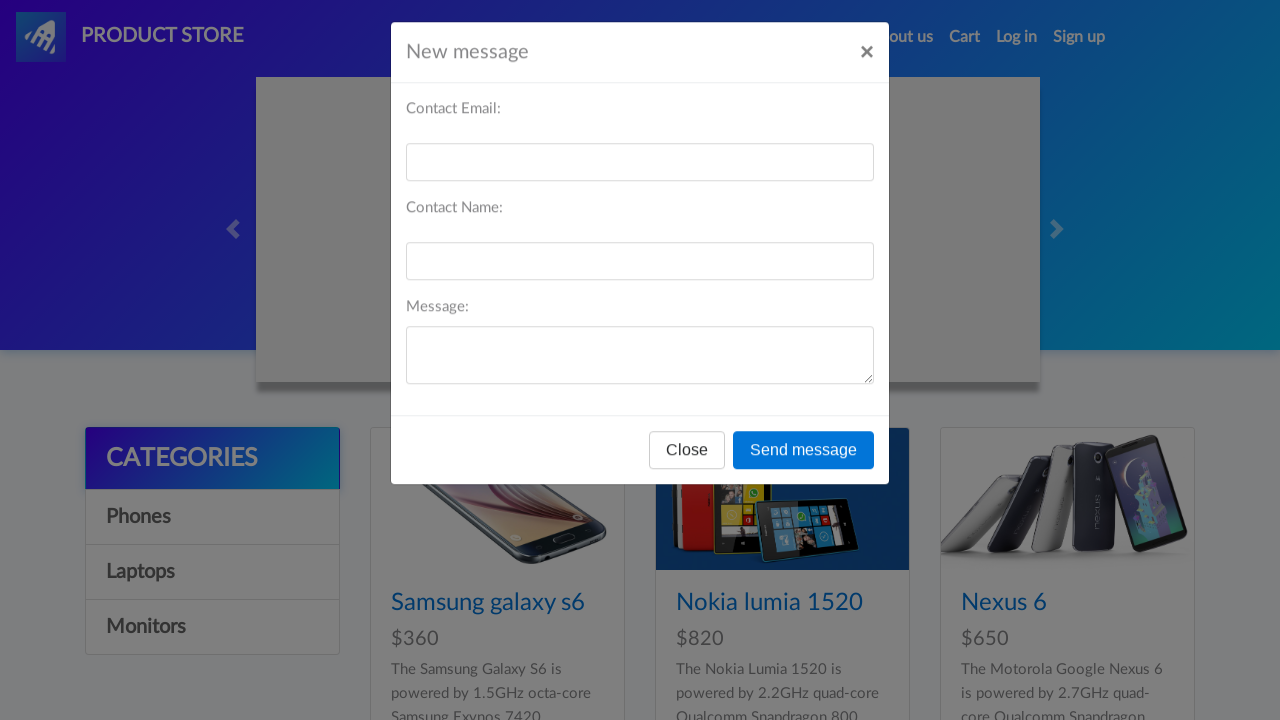

Filled email field with 'test@example.com' on #recipient-email
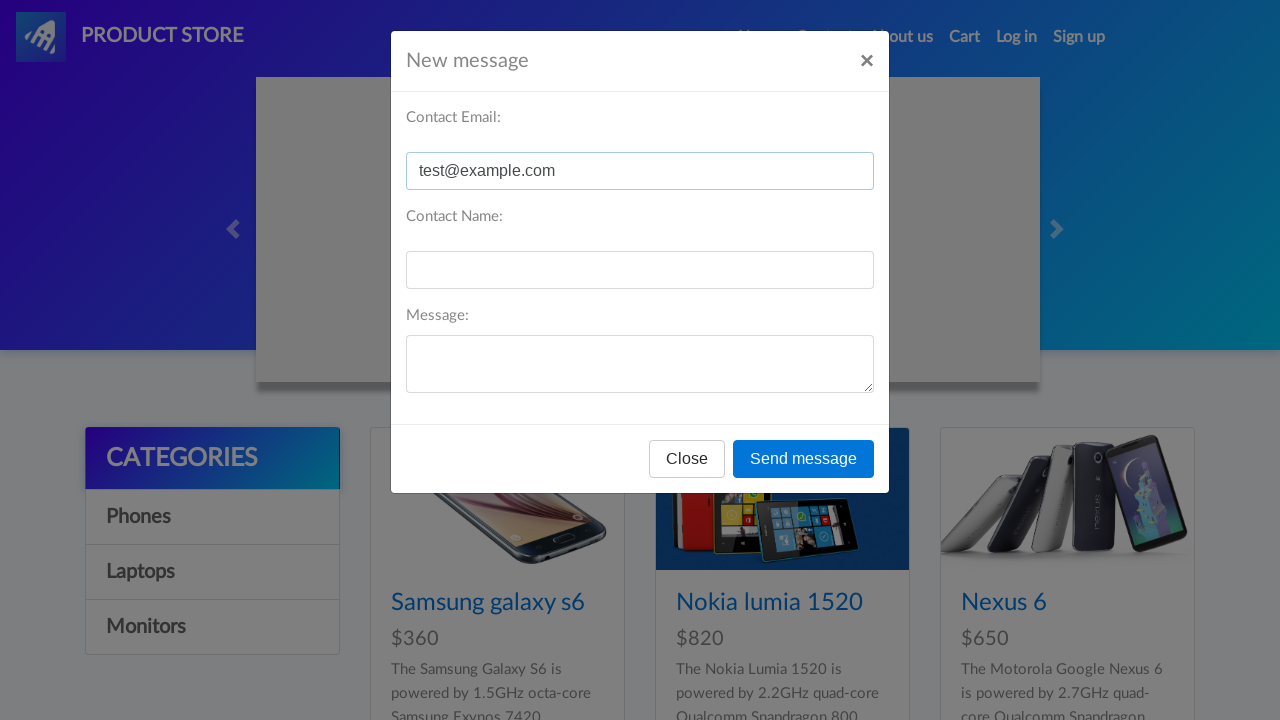

Filled name field with 'Test User' on #recipient-name
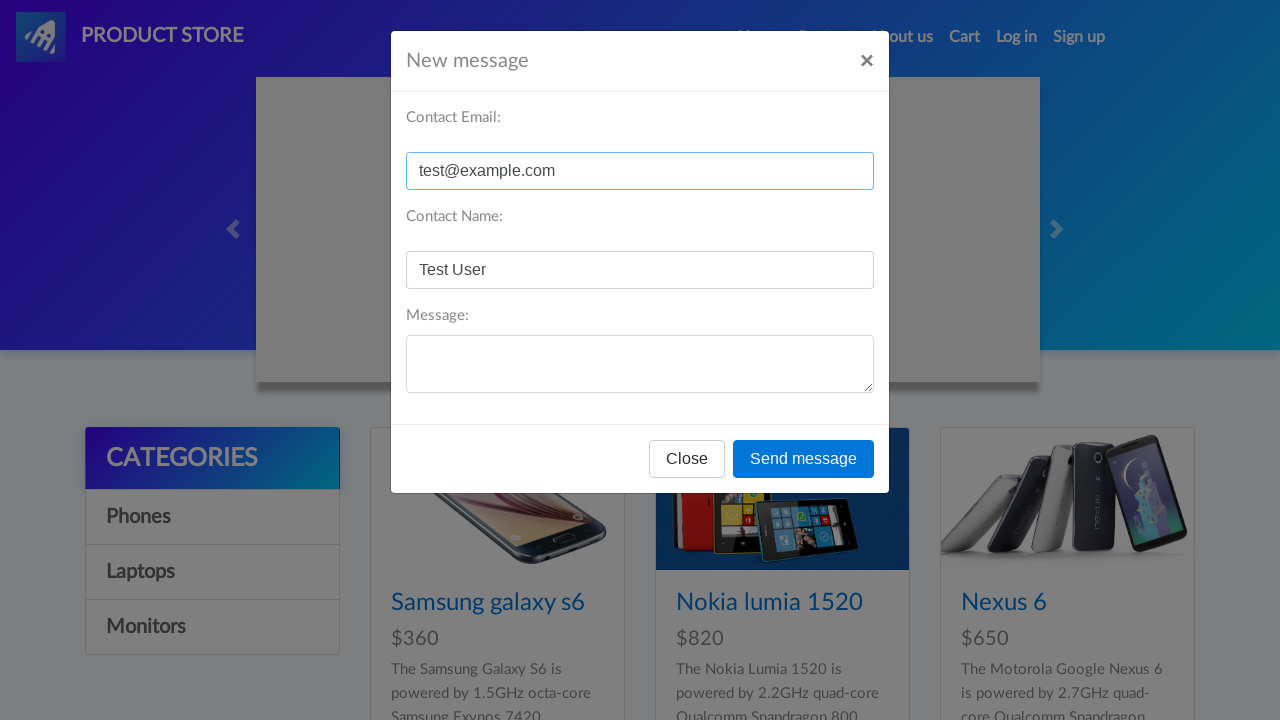

Clicked Send message button with empty message field at (804, 459) on button:has-text('Send message')
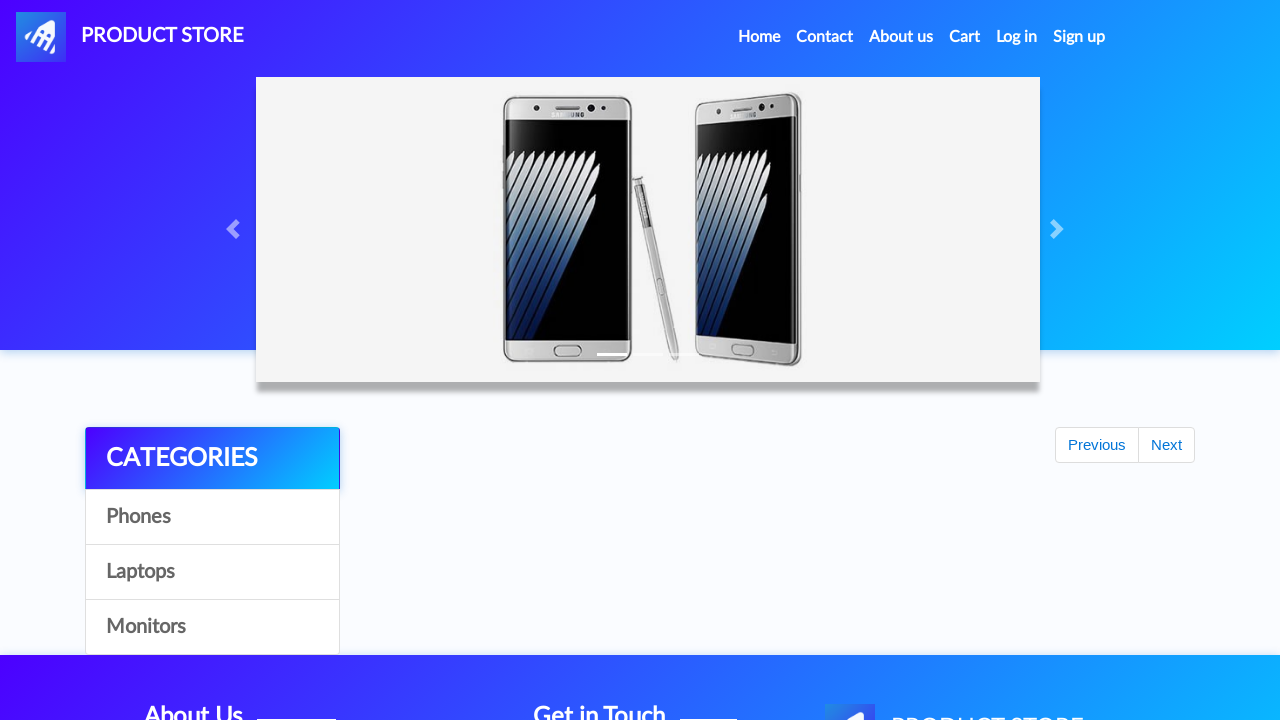

Set up alert dialog handler and accepted alert
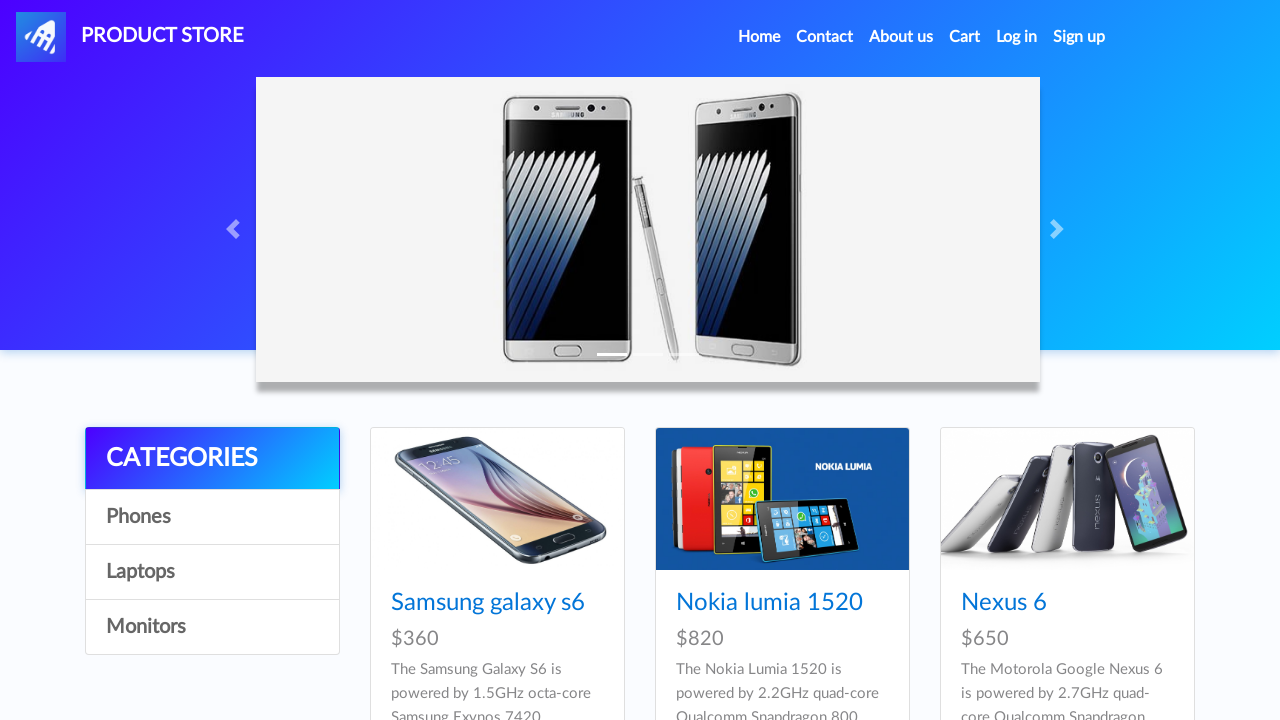

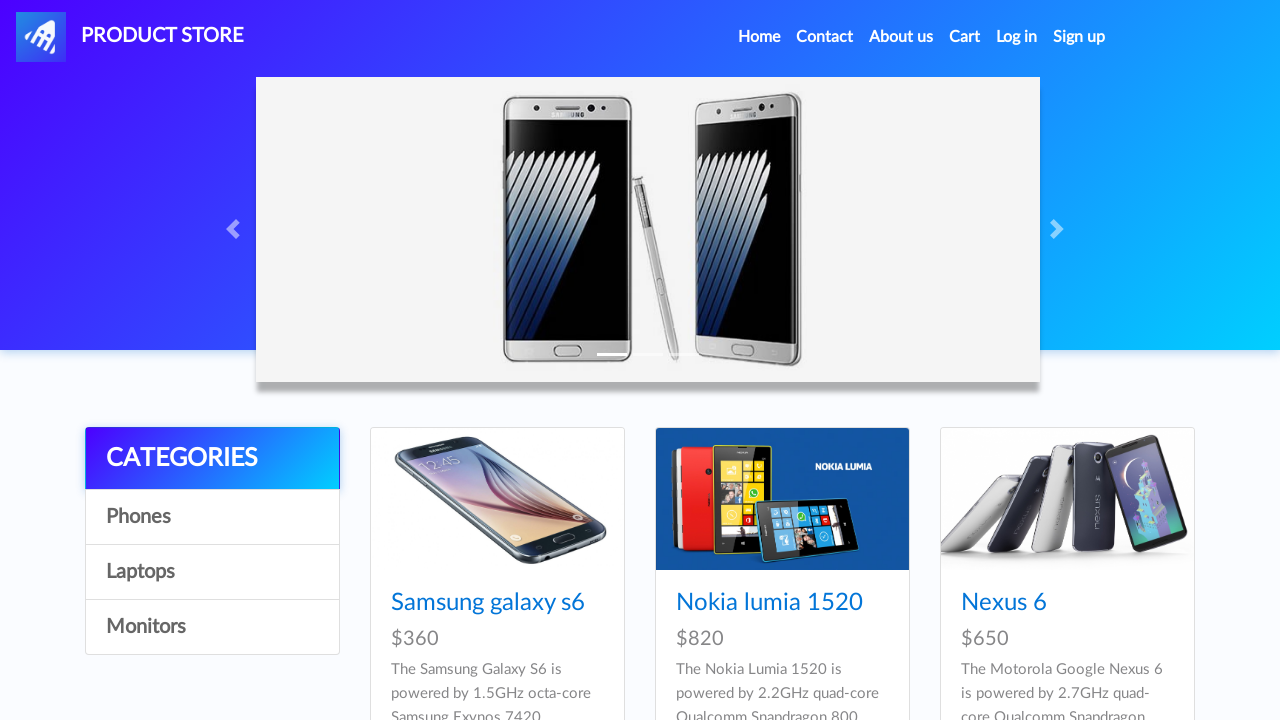